Navigates to Selenium documentation page and clicks on a partial link containing "File"

Starting URL: https://www.selenium.dev/documentation/webdriver/elements/locators/

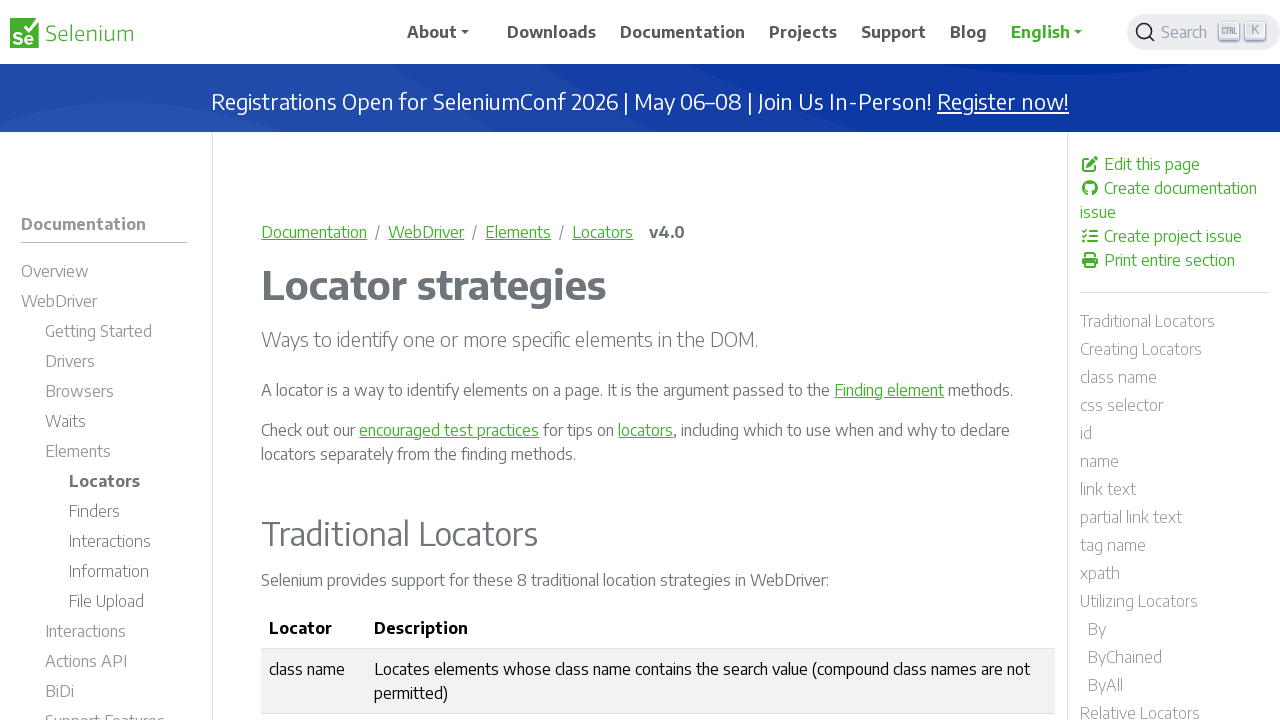

Navigated to Selenium documentation page for locators
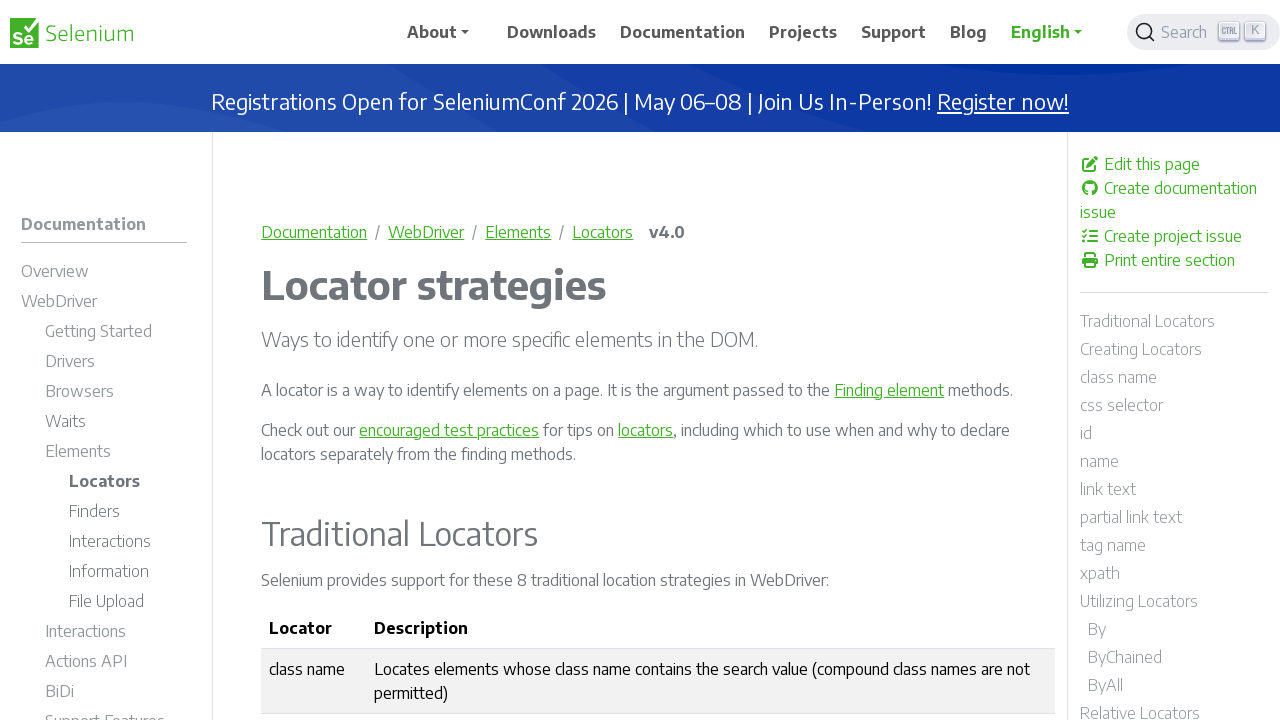

Clicked on link containing 'File' text at (128, 604) on a:has-text('File')
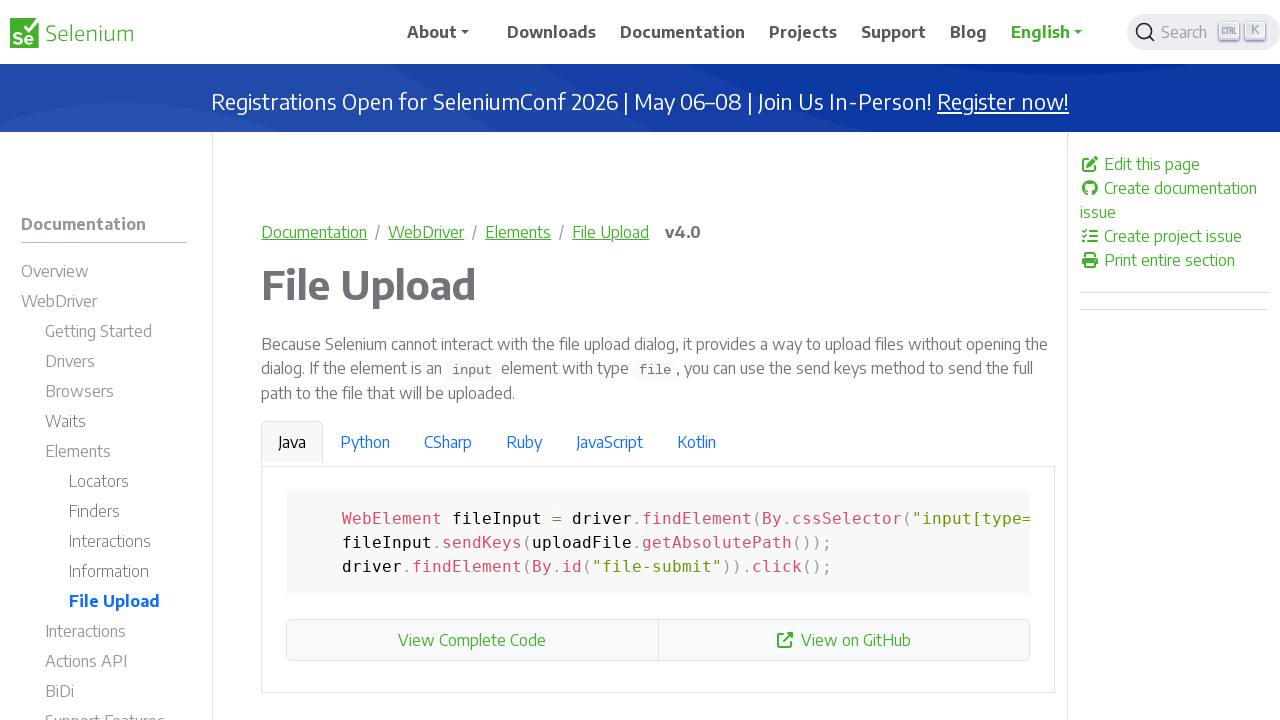

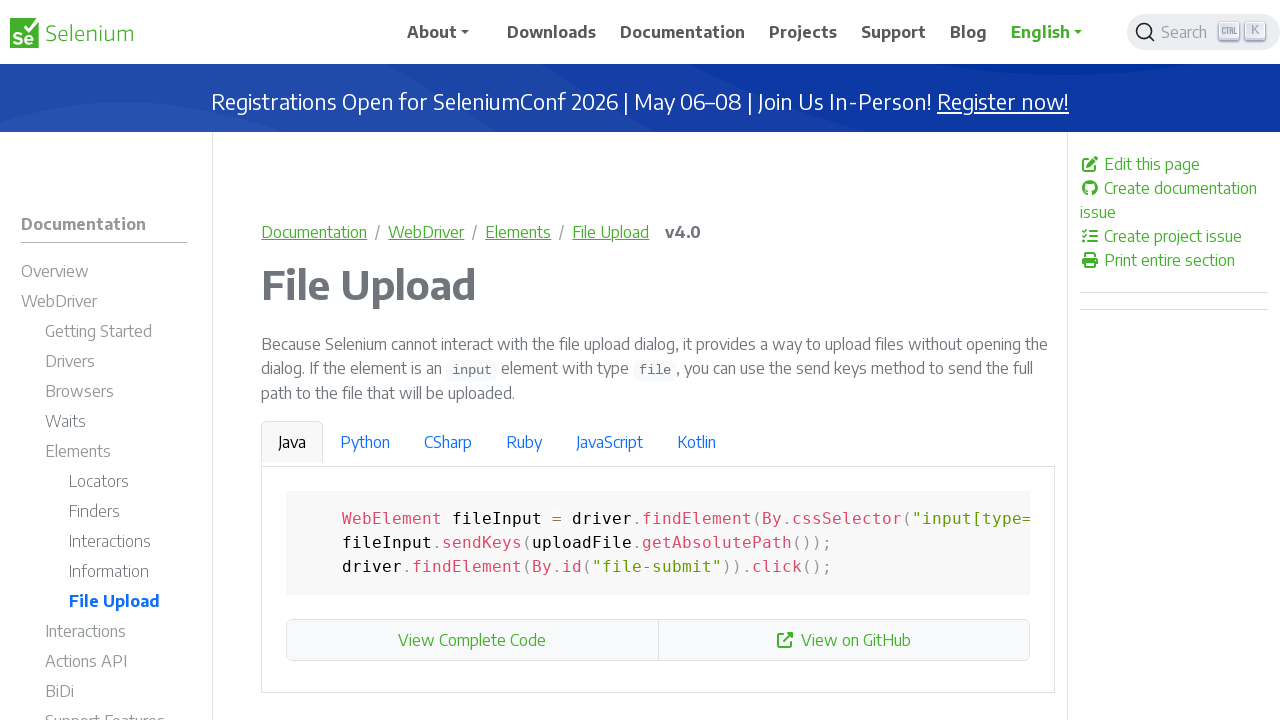